Tests dynamic loading by clicking a button and waiting for the finish element to become visible using explicit wait

Starting URL: https://the-internet.herokuapp.com/dynamic_loading/1

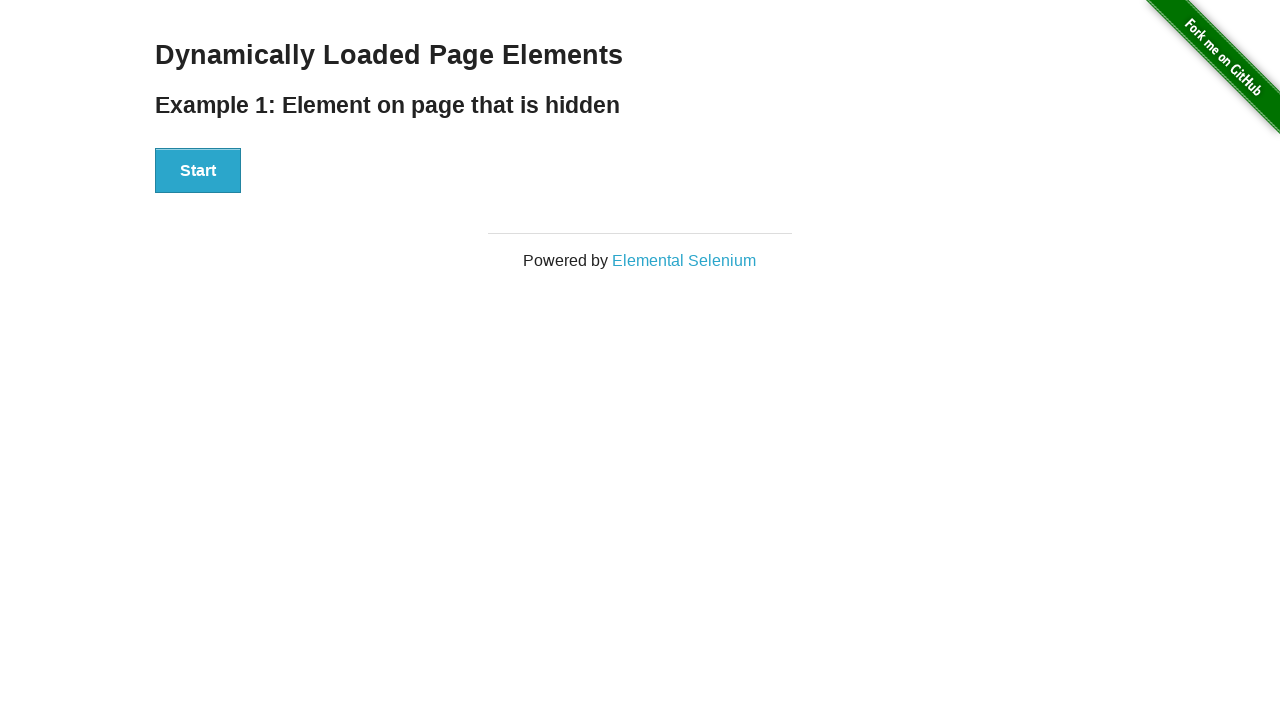

Clicked the start button to initiate dynamic loading at (198, 171) on xpath=//button
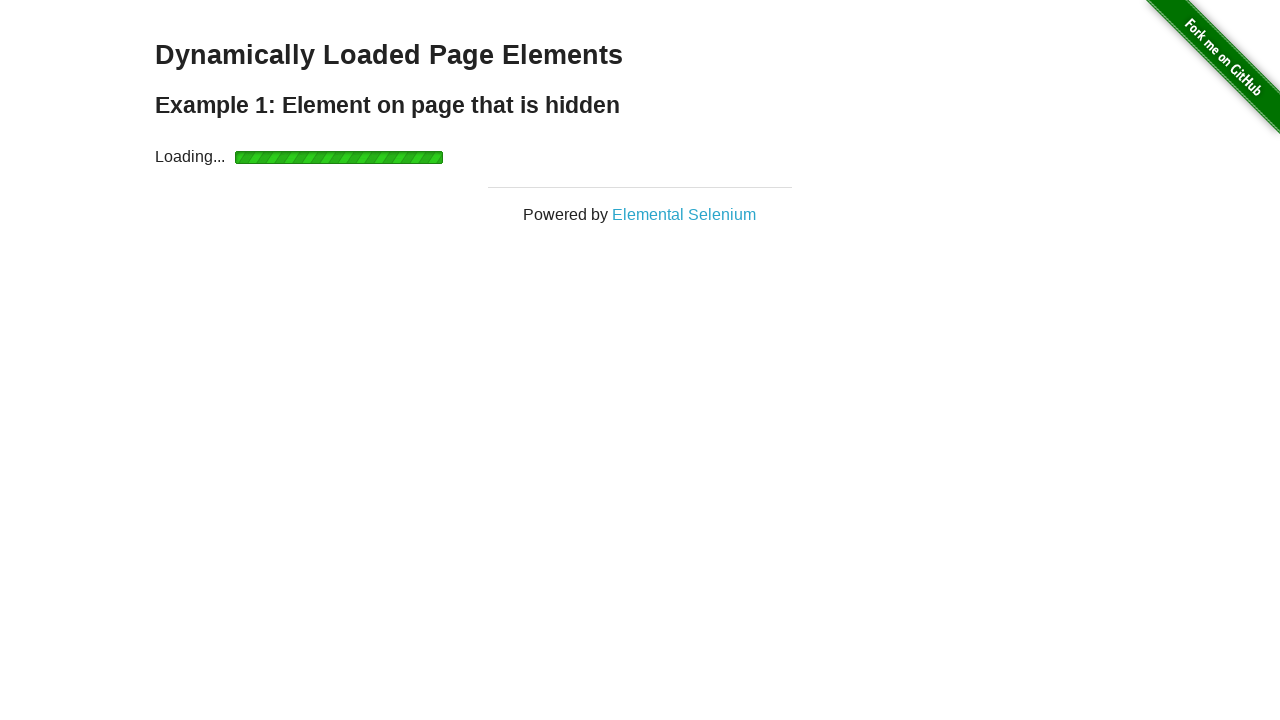

Finish element became visible after explicit wait
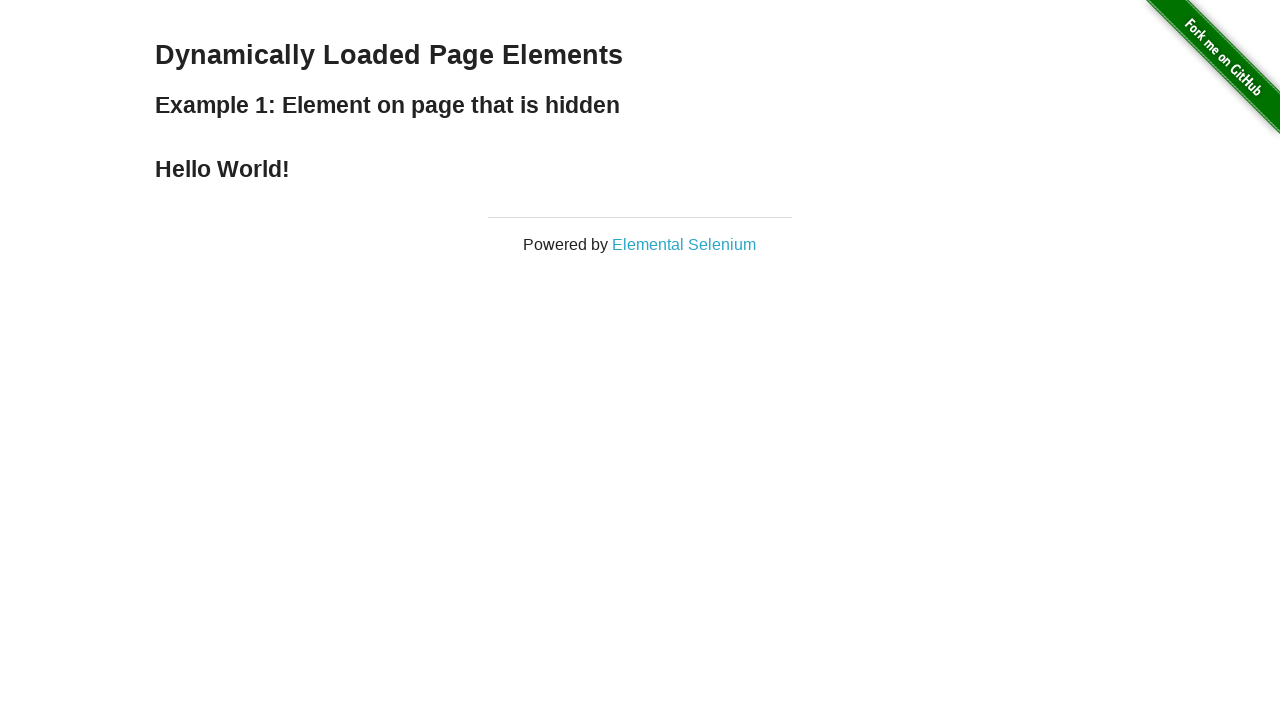

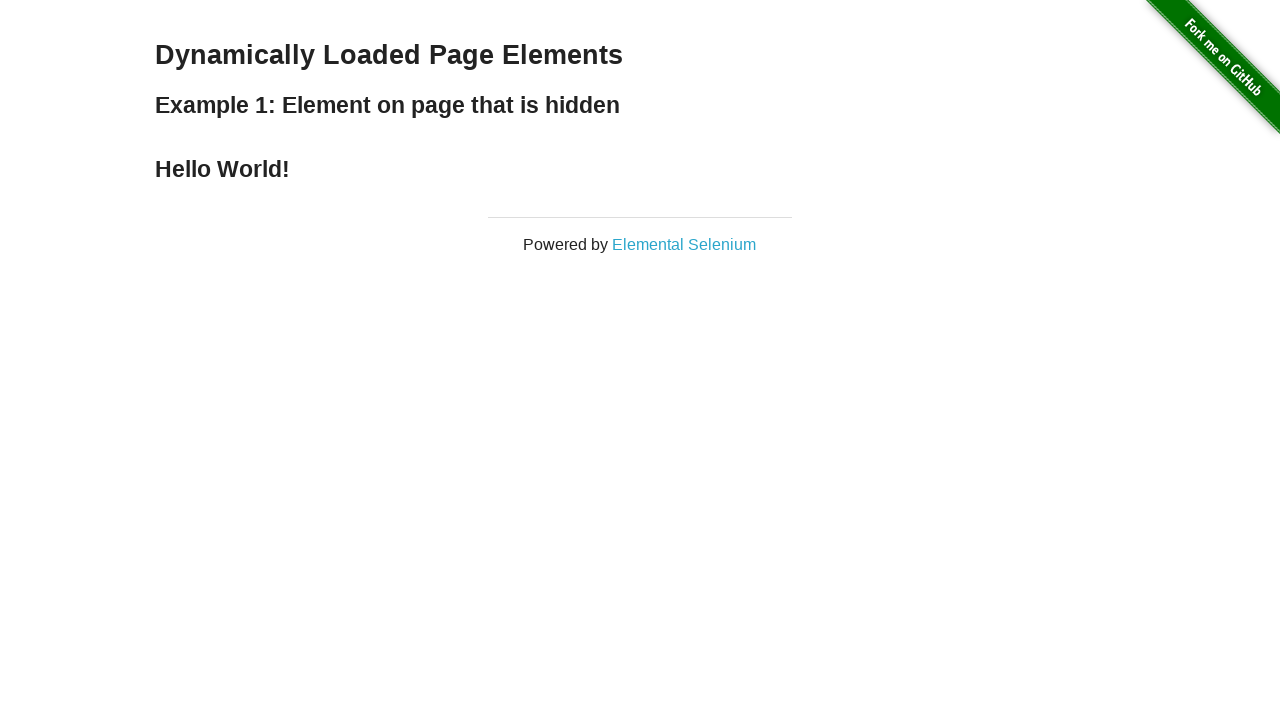